Tests a registration form on a demo automation practice site by clicking on "Without placeholder" option, filling in name, email, and password fields, then submitting the registration form.

Starting URL: https://demoapps.qspiders.com/ui?scenario=1

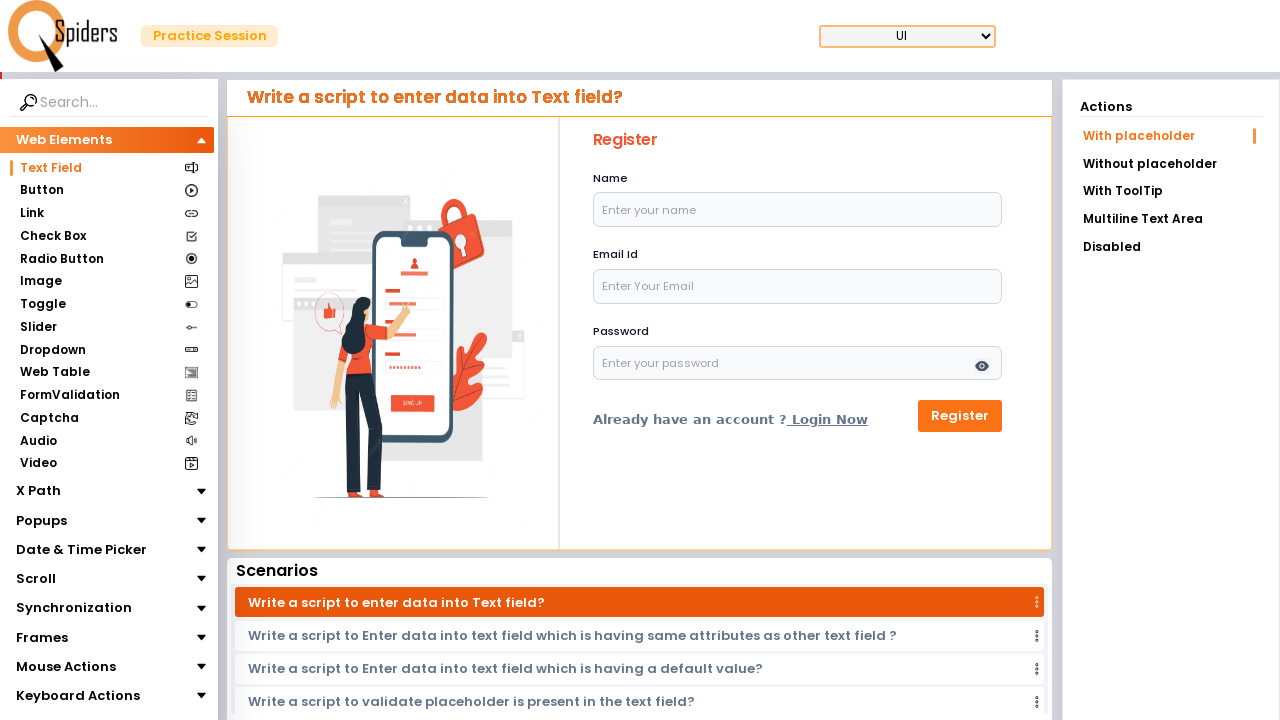

Clicked on 'Without placeholder' option at (1171, 164) on xpath=//li[text()='Without placeholder']
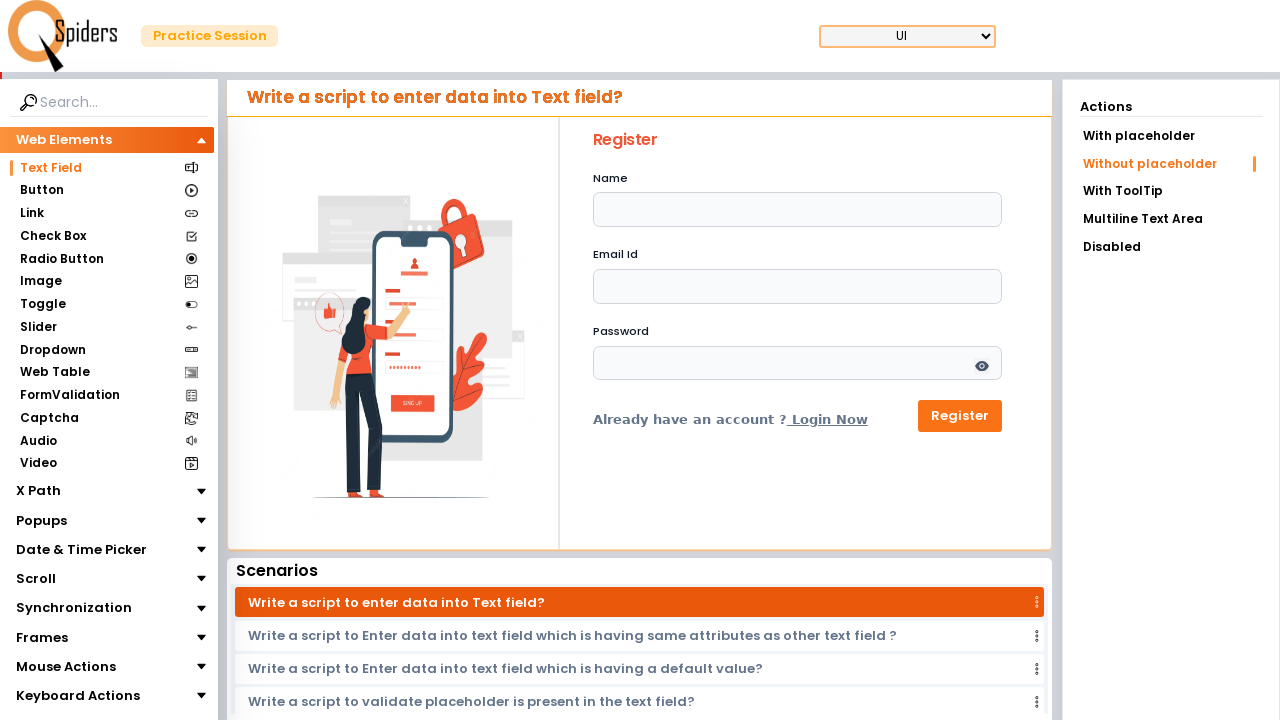

Filled name field with 'Marcus Johnson' on input[name='name']
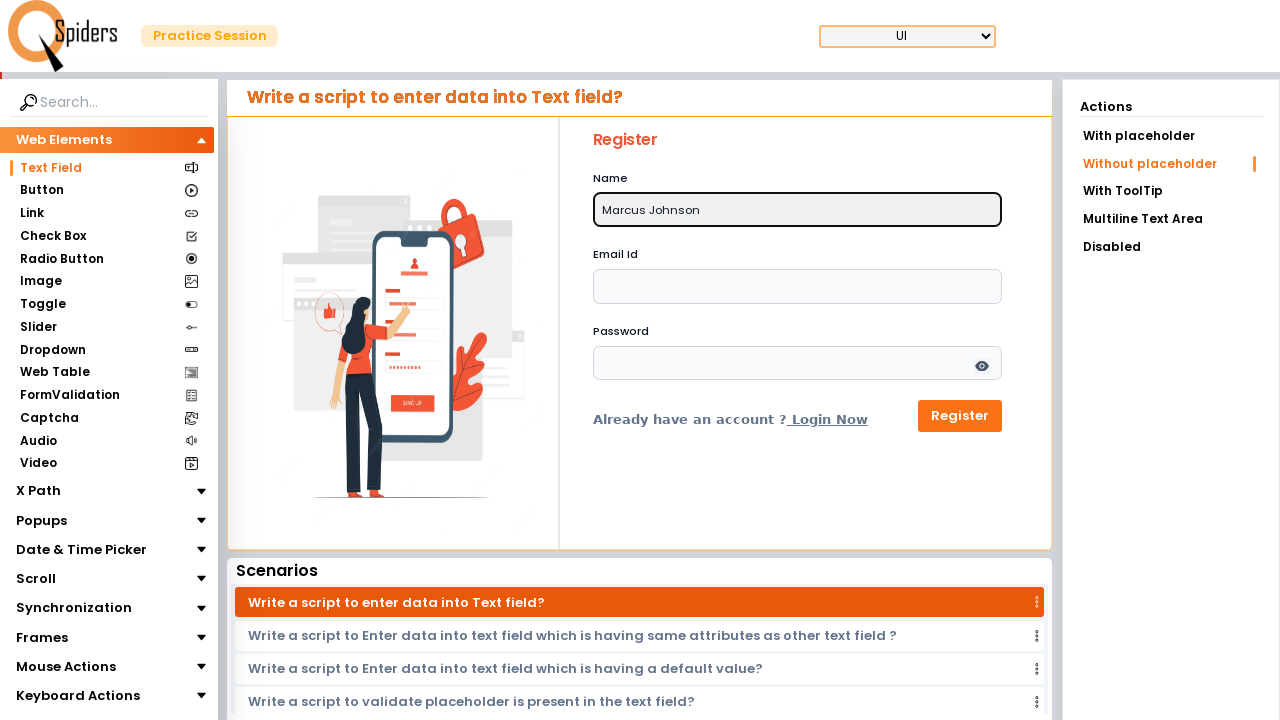

Filled email field with 'marcus.johnson847@example.com' on input#email
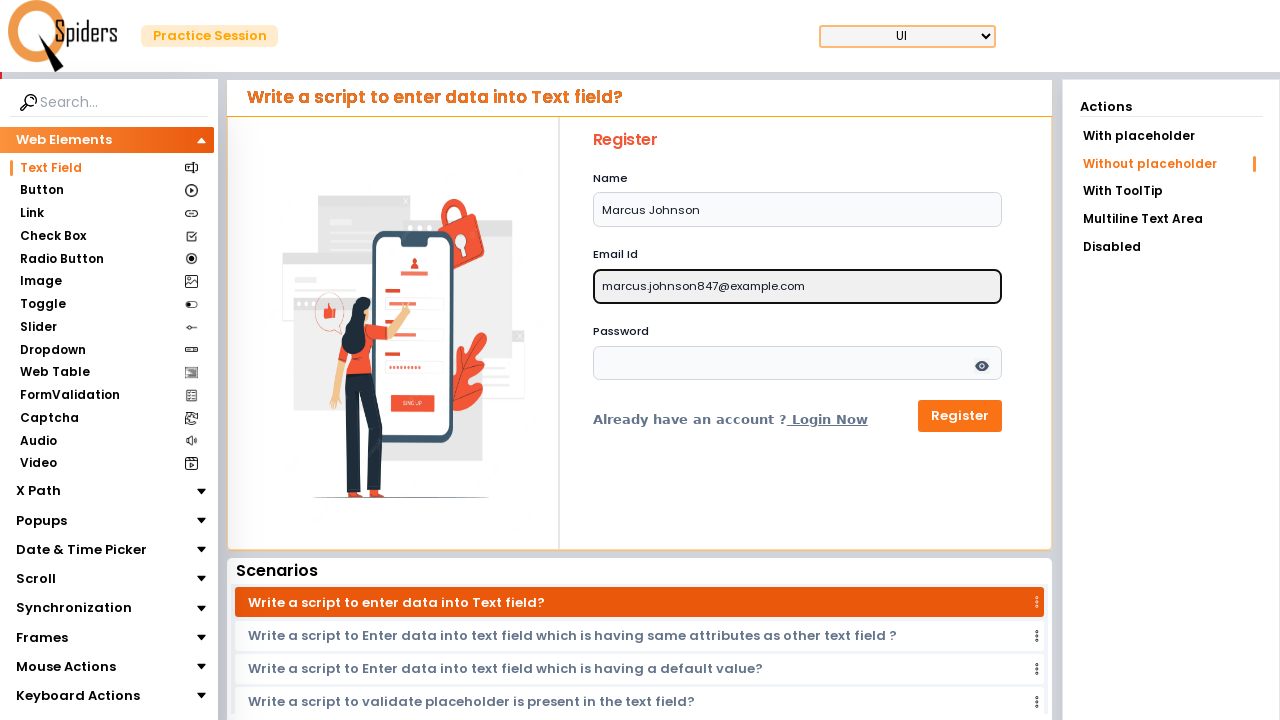

Filled password field with 'SecurePass#2024' on input[type='password']
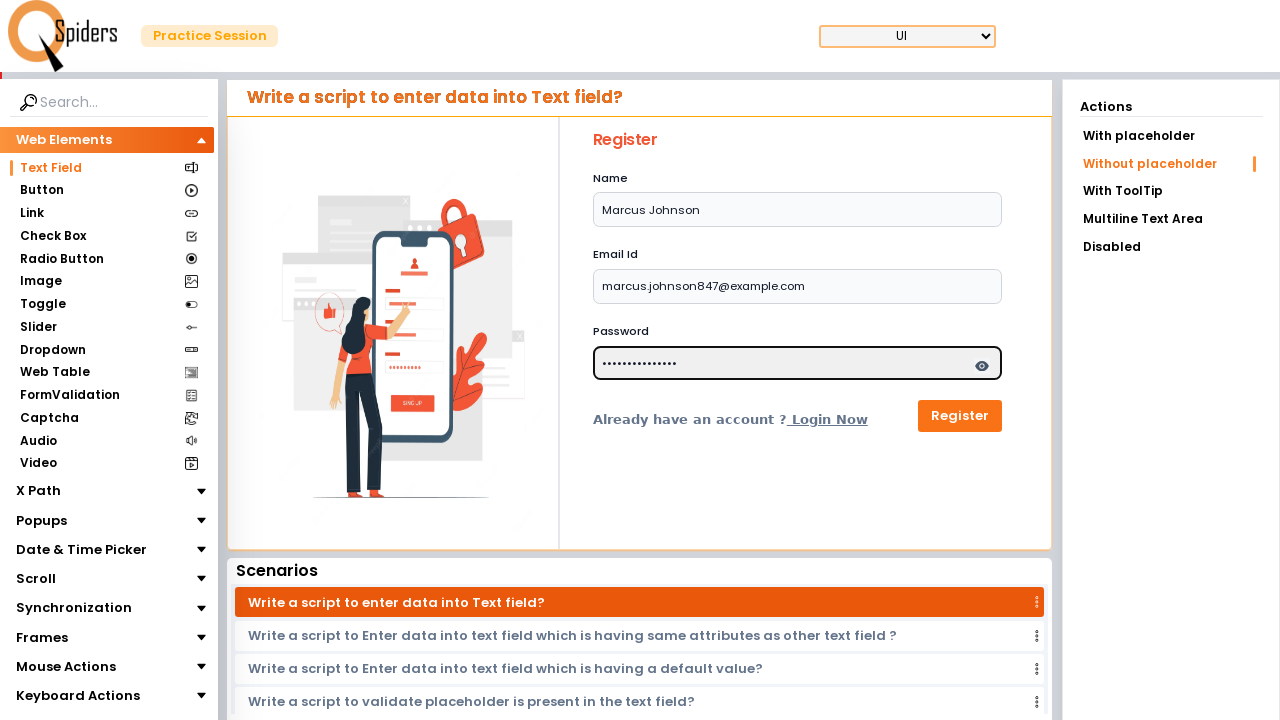

Clicked Register button to submit the form at (960, 416) on button:text('Register')
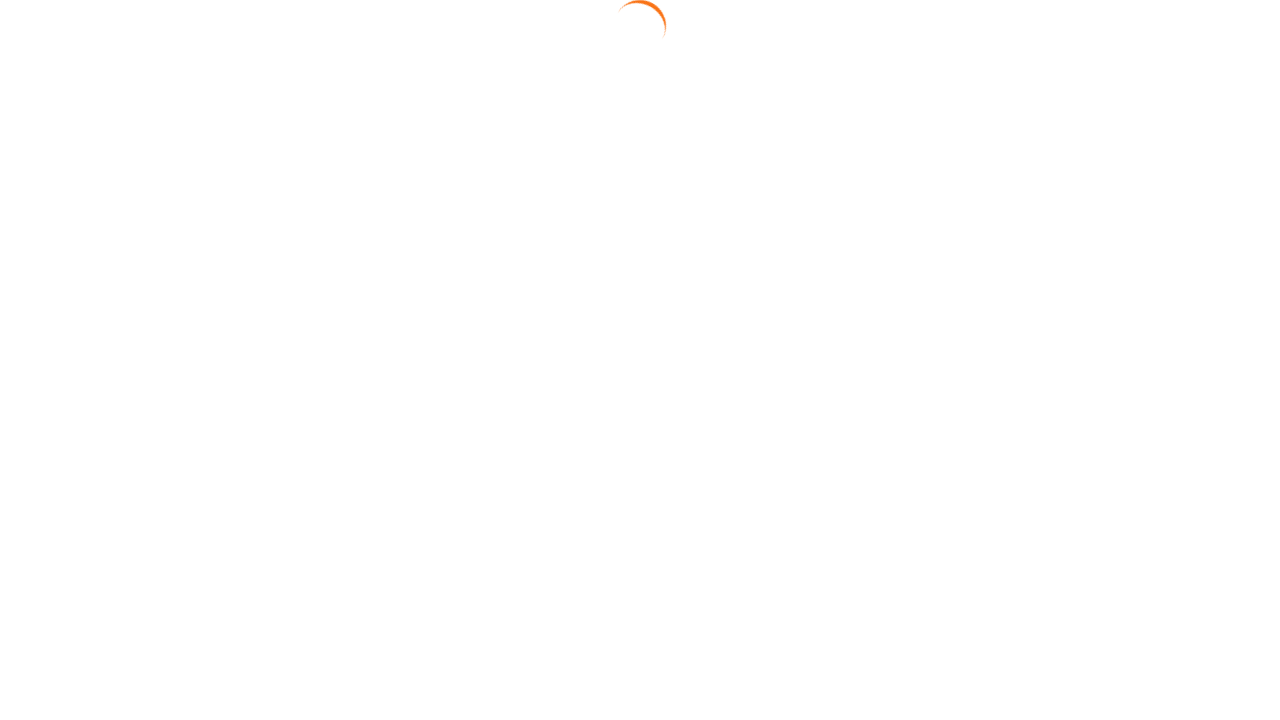

Waited 1000ms for form submission to complete
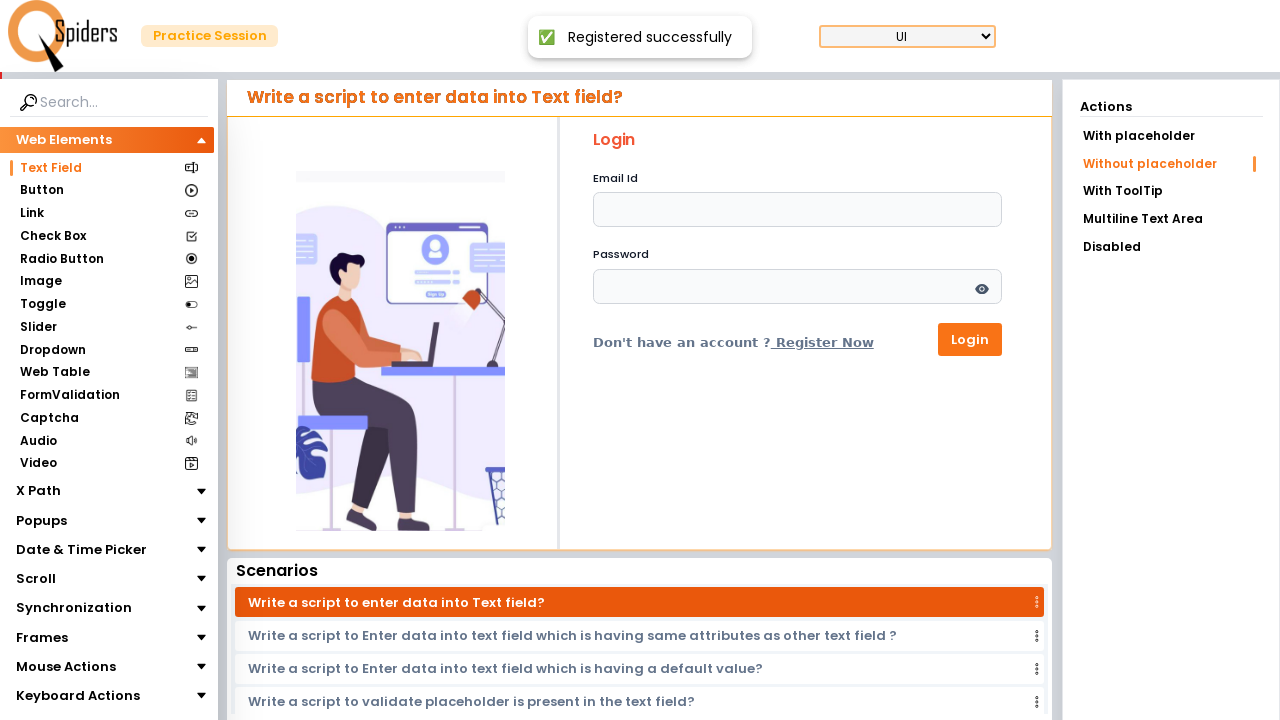

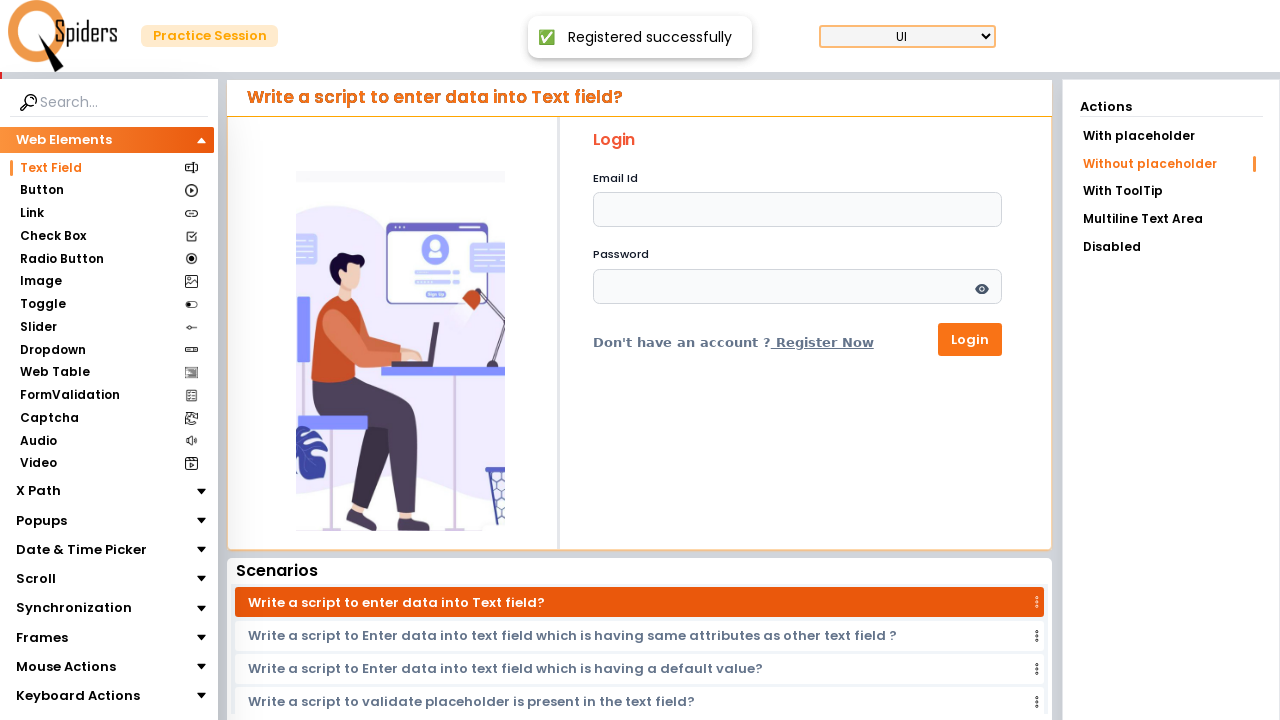